Navigates to QMUL timetable system, selects Mile End Campus, Queens building, specific rooms, and views the timetable for the current week and day

Starting URL: https://timetables.qmul.ac.uk/default.aspx

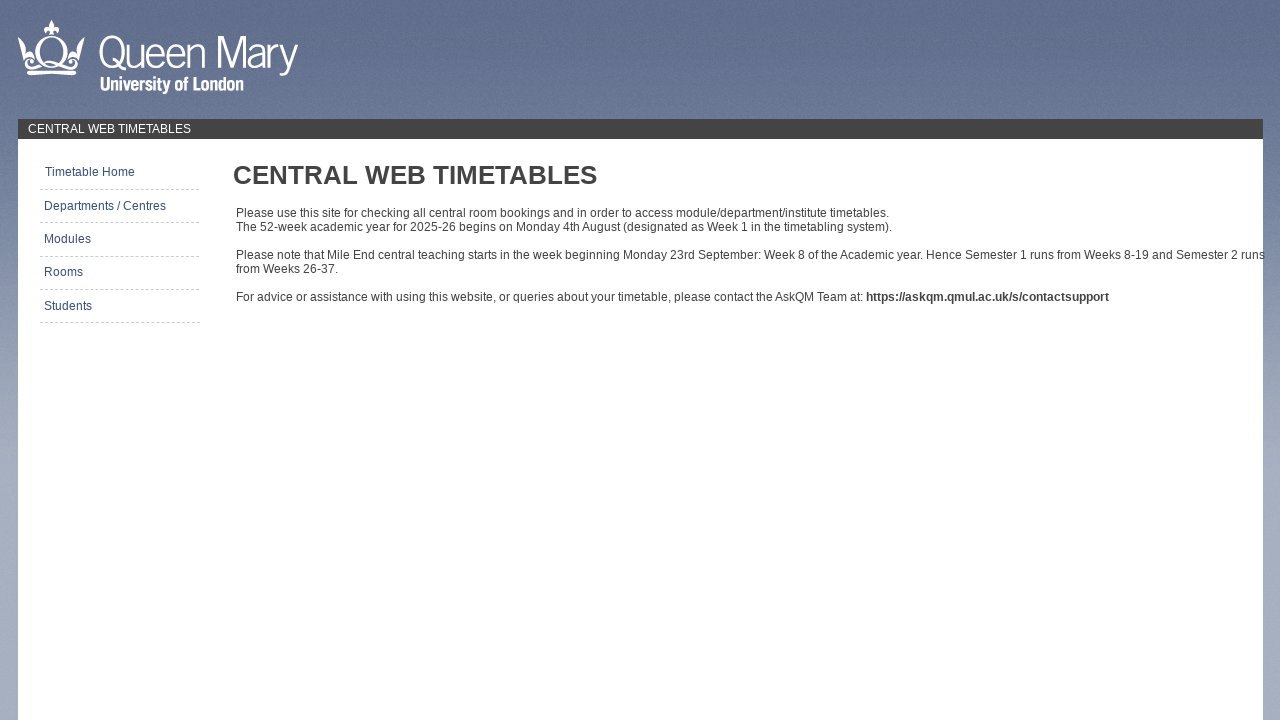

Clicked Locations button at (118, 272) on #LinkBtn_locations
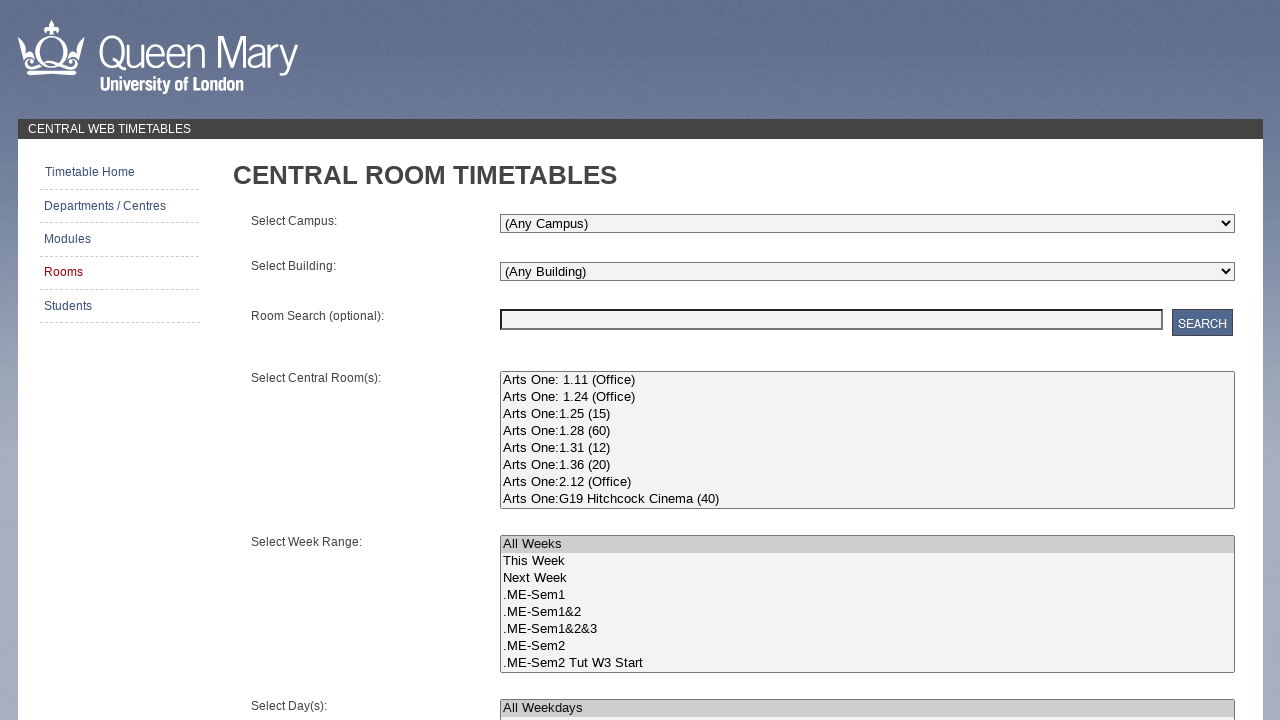

Selected Mile End Campus from campus filter on #dlFilter2
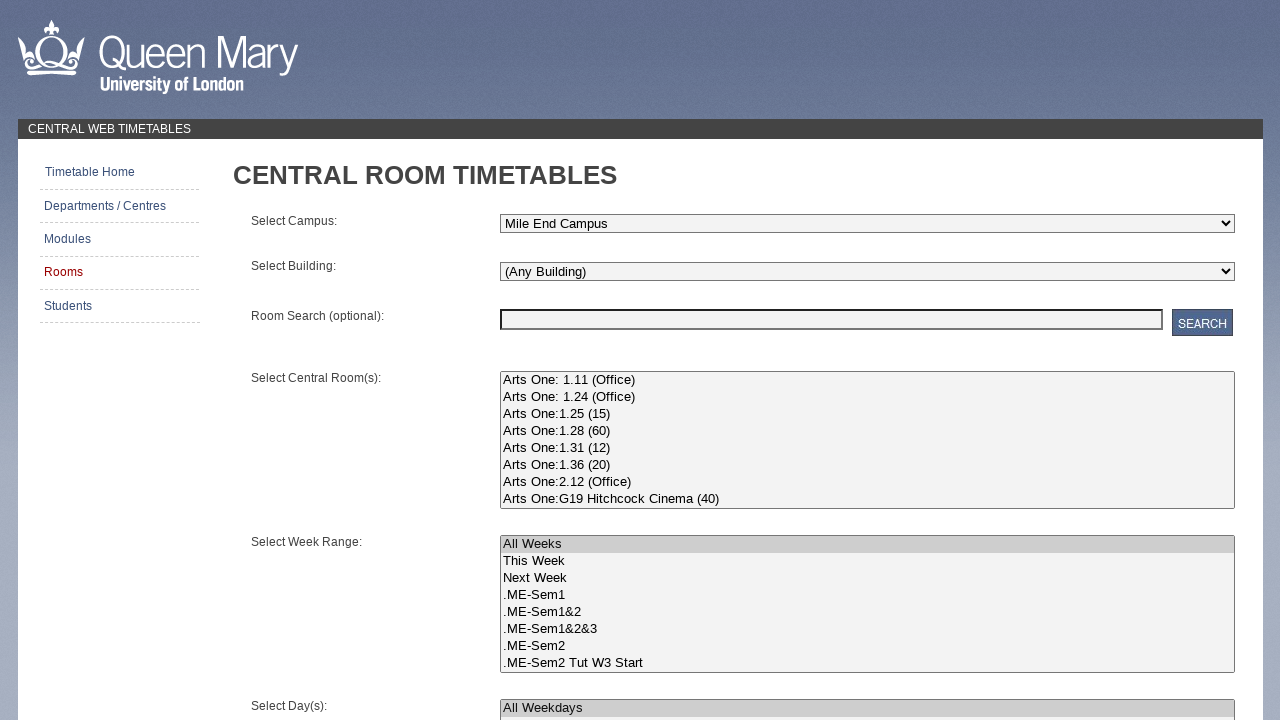

Building filter dropdown became visible
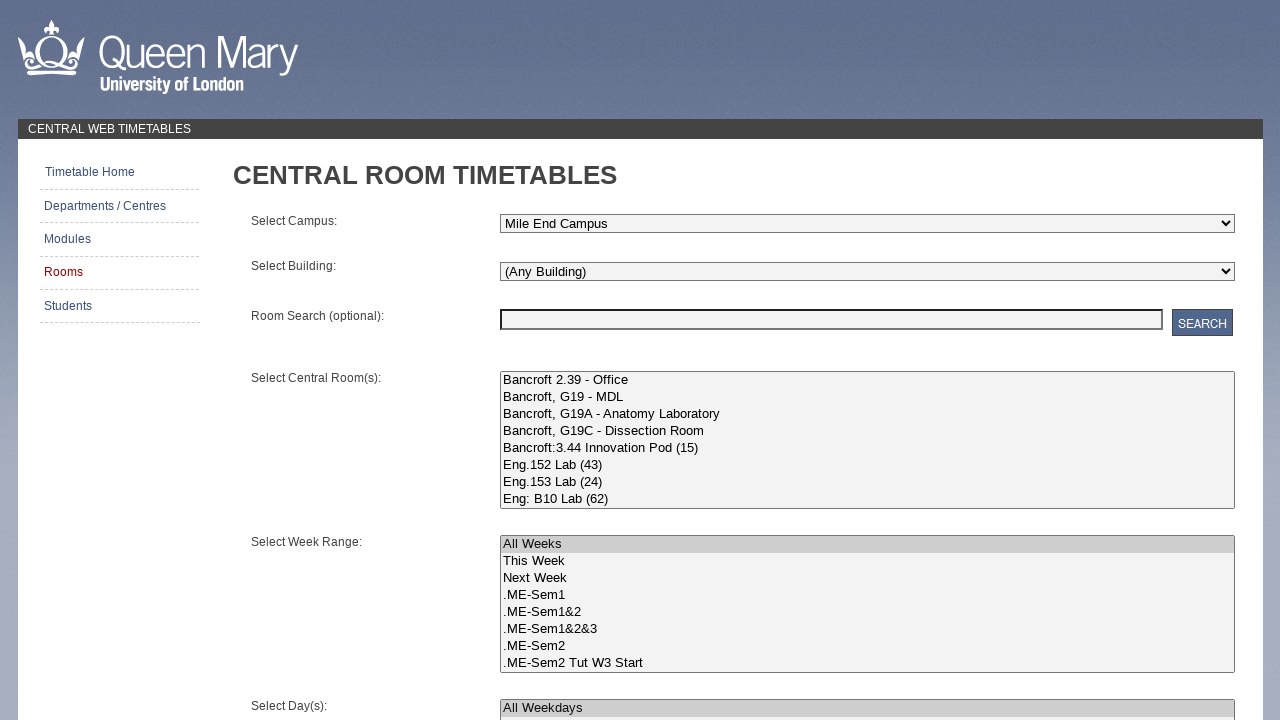

Selected Queens building from building filter on #dlFilter
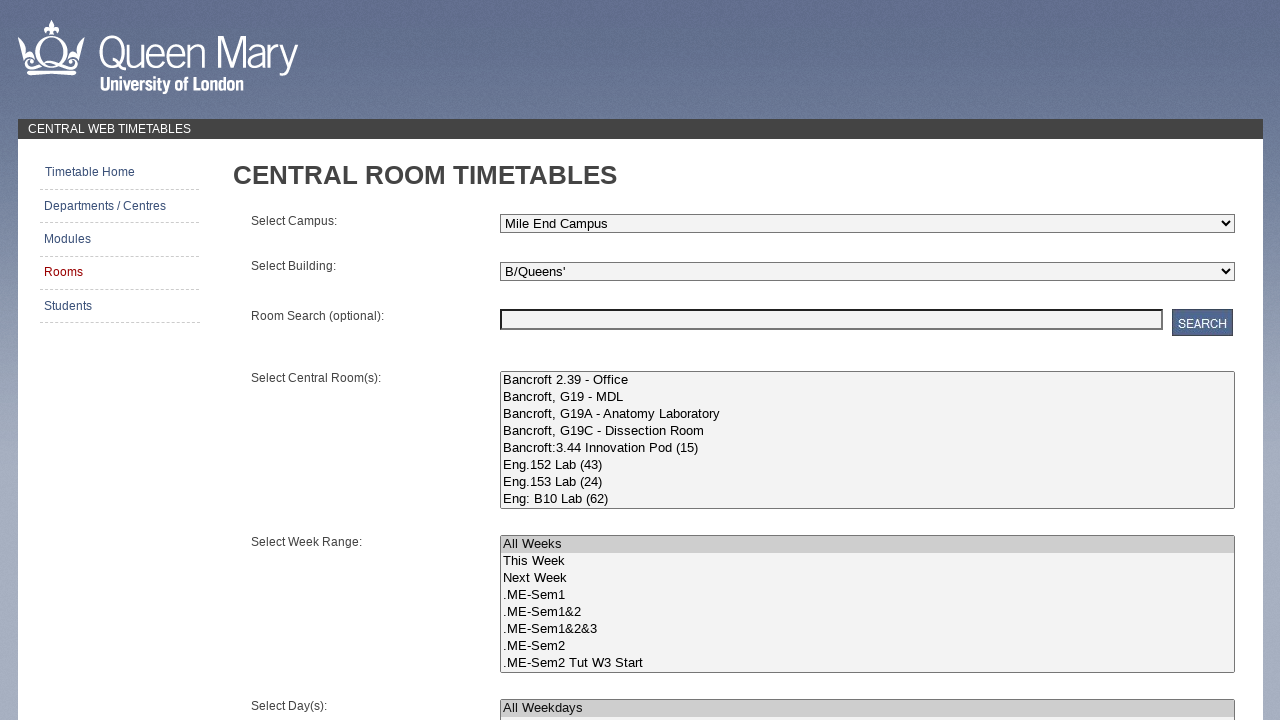

Room selector became visible
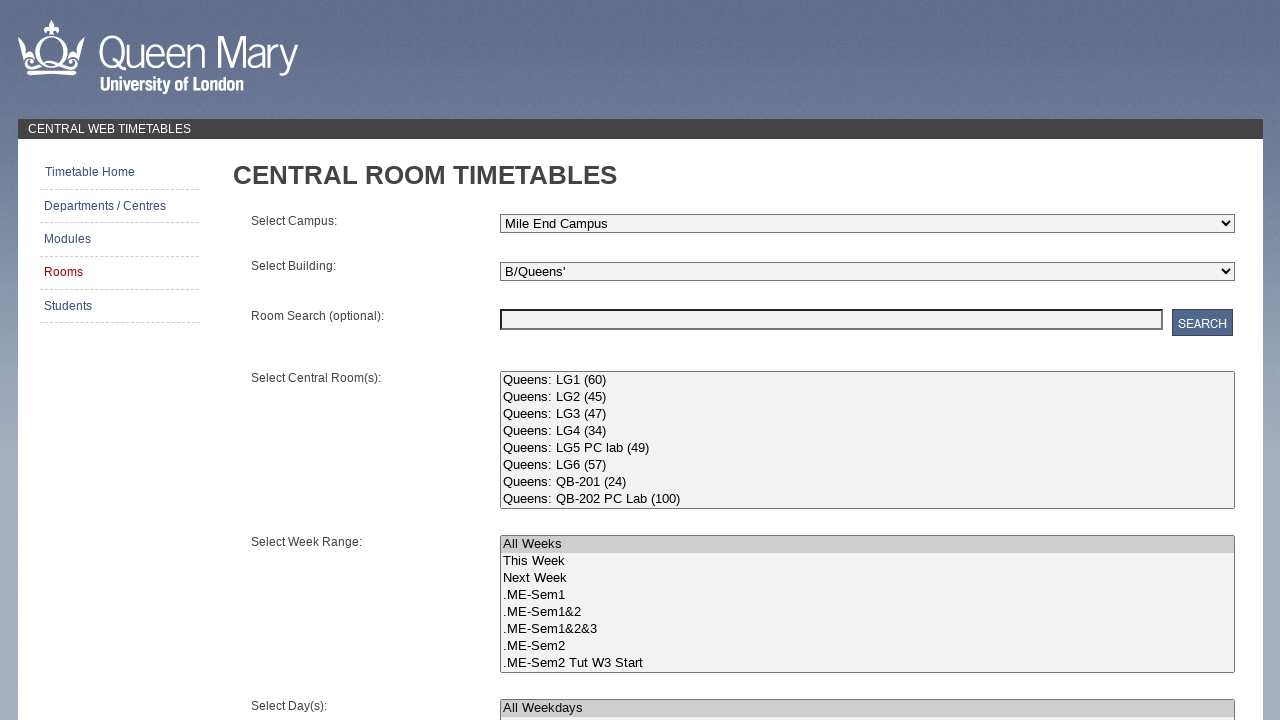

Selected rooms QB-210 and QB-211 in Queens building on #dlObject
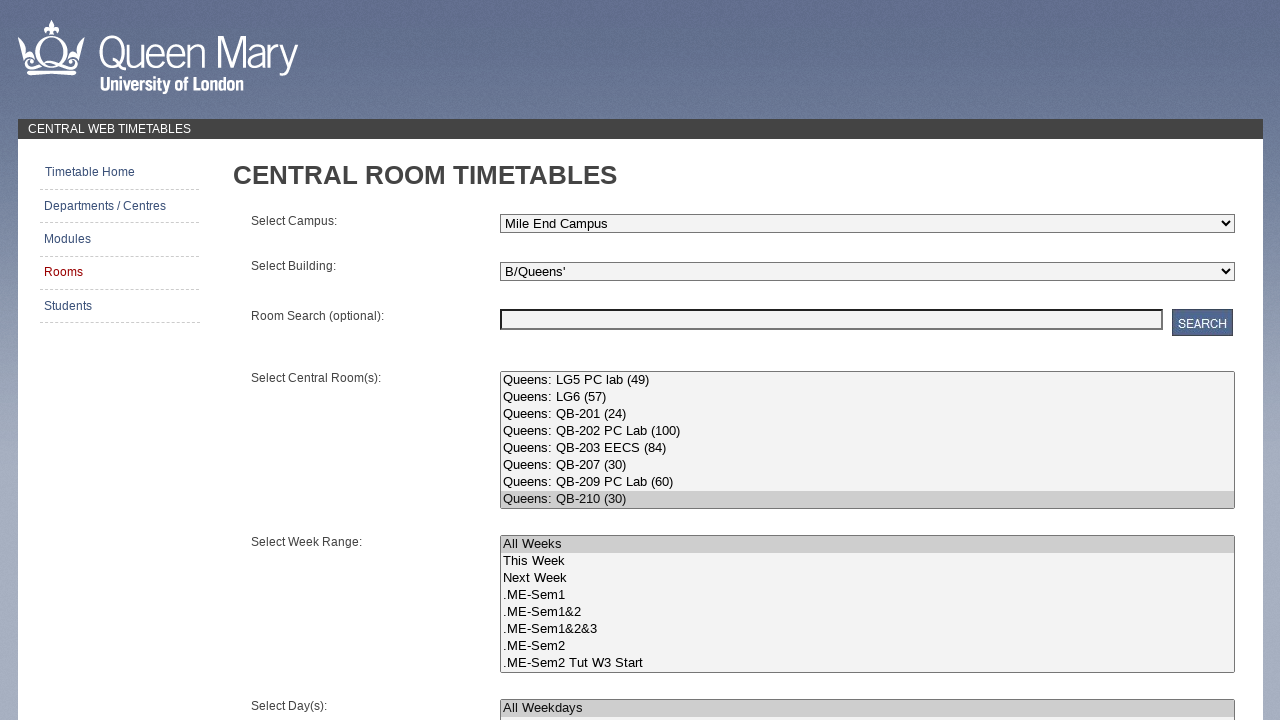

Weeks selector became visible
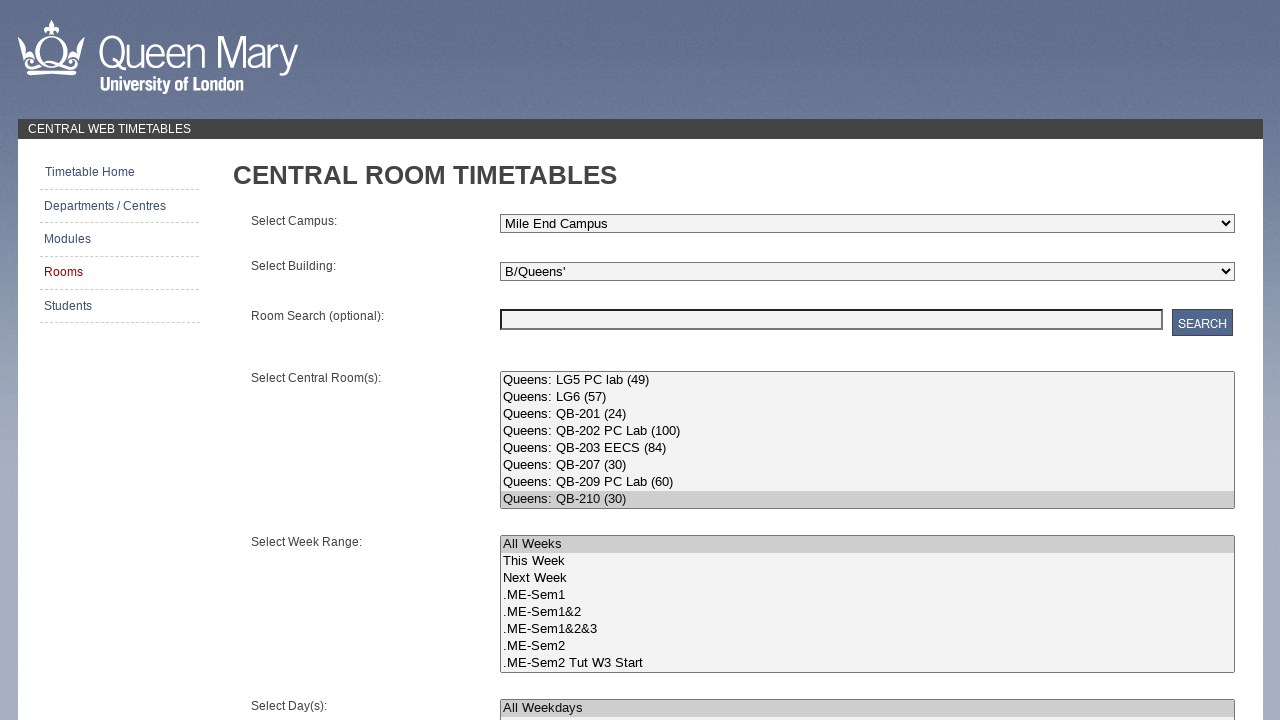

Deselected 'All Weeks' and selected 'This Week' in weeks selector
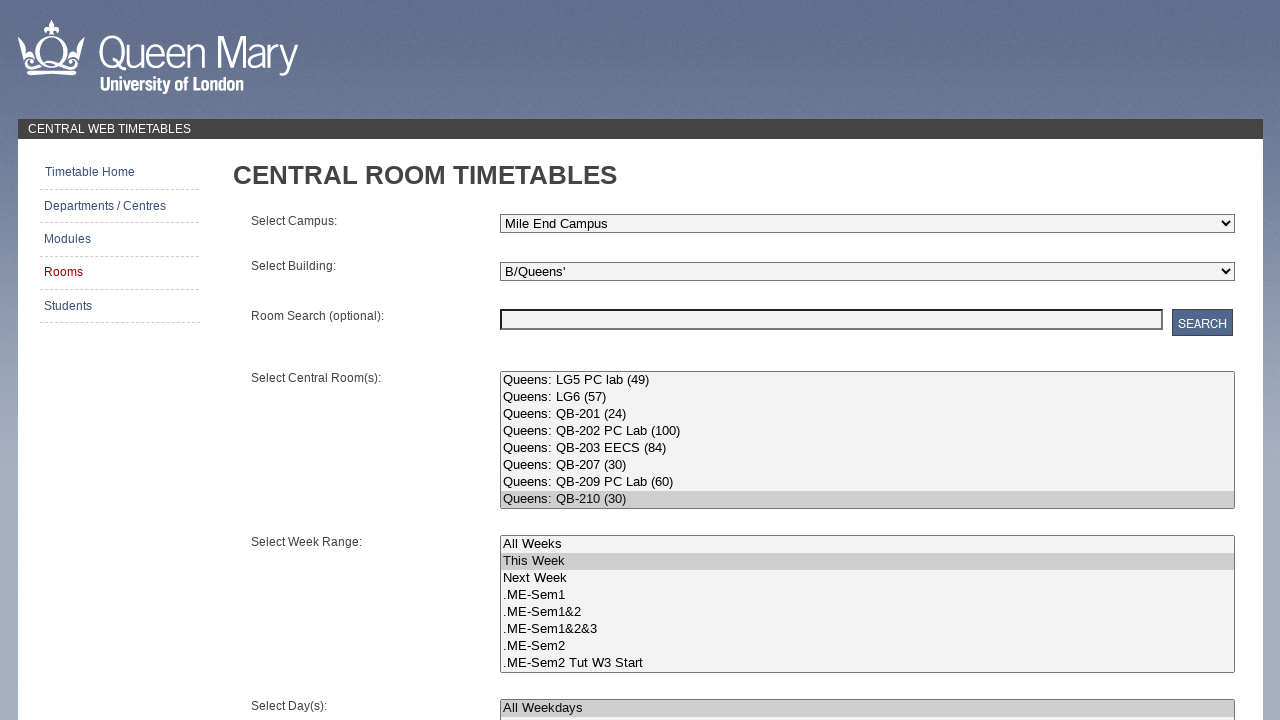

Days selector became visible
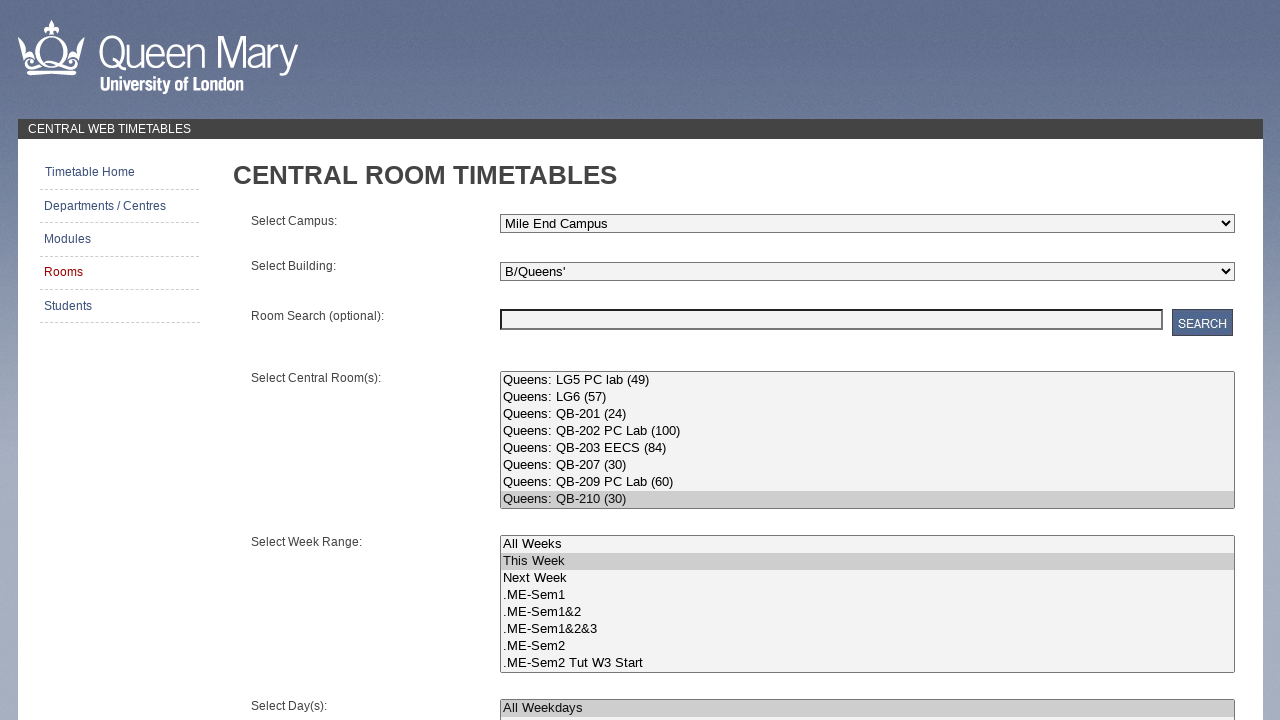

Selected Sunday in days selector on #lbDays
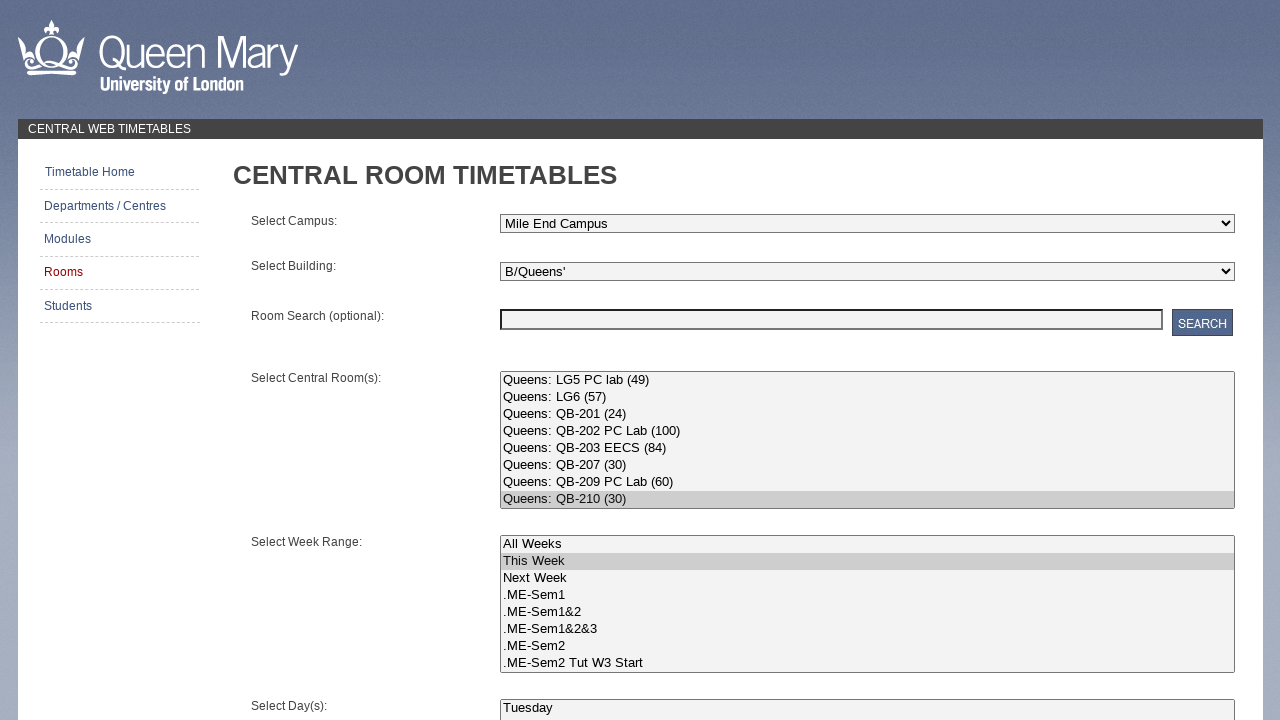

Clicked View Timetable button at (650, 677) on #bGetTimetable
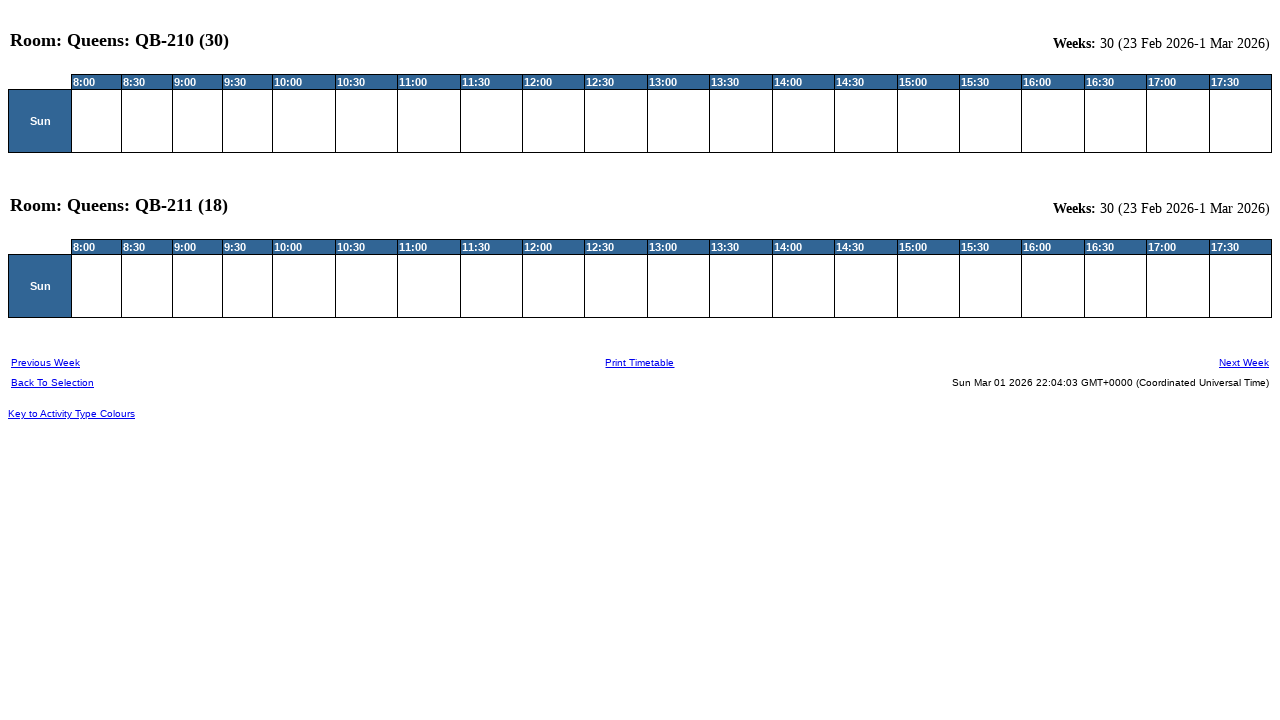

Timetable loaded successfully
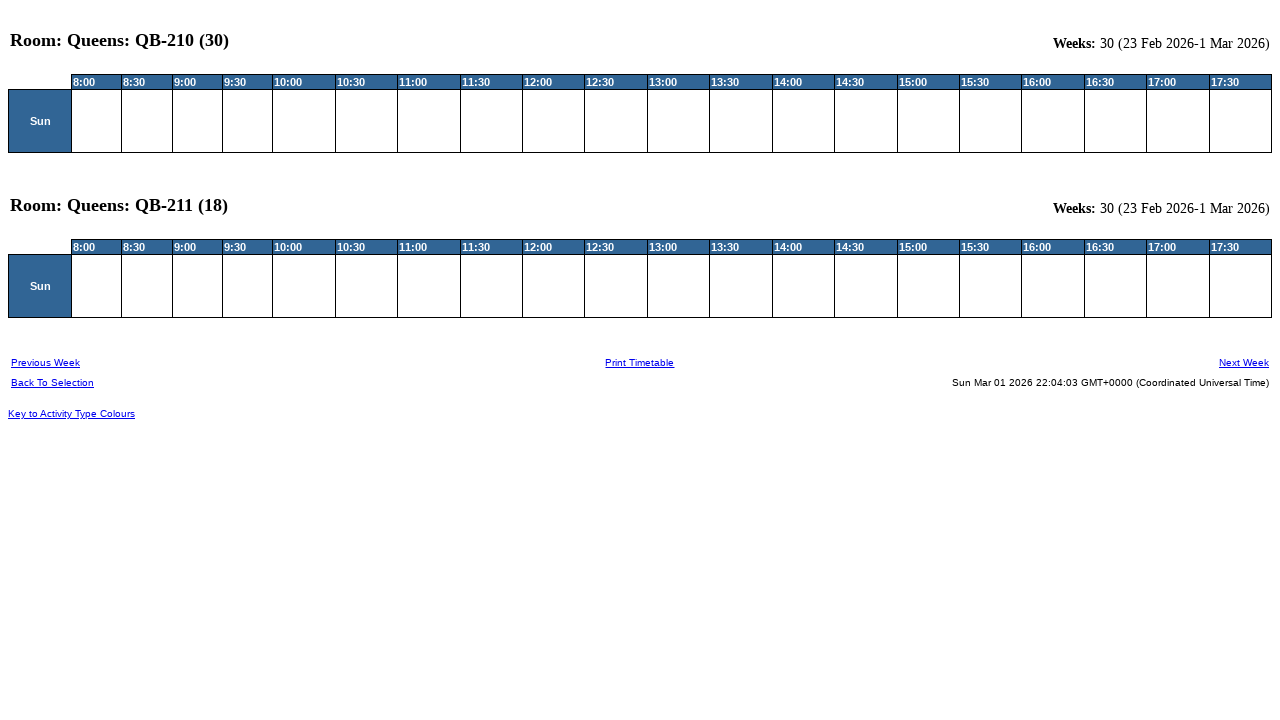

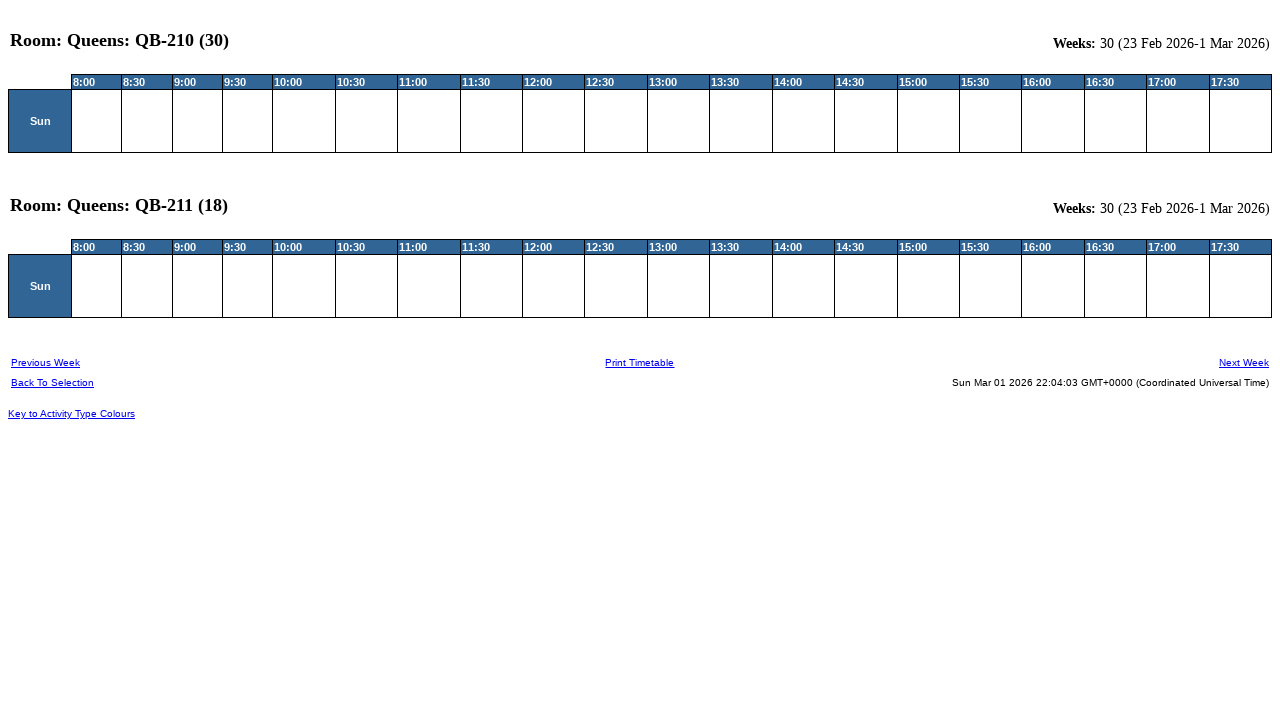